Tests dynamic dropdown autocomplete by typing random characters and selecting from suggestions using keyboard

Starting URL: https://codenboxautomationlab.com/practice/

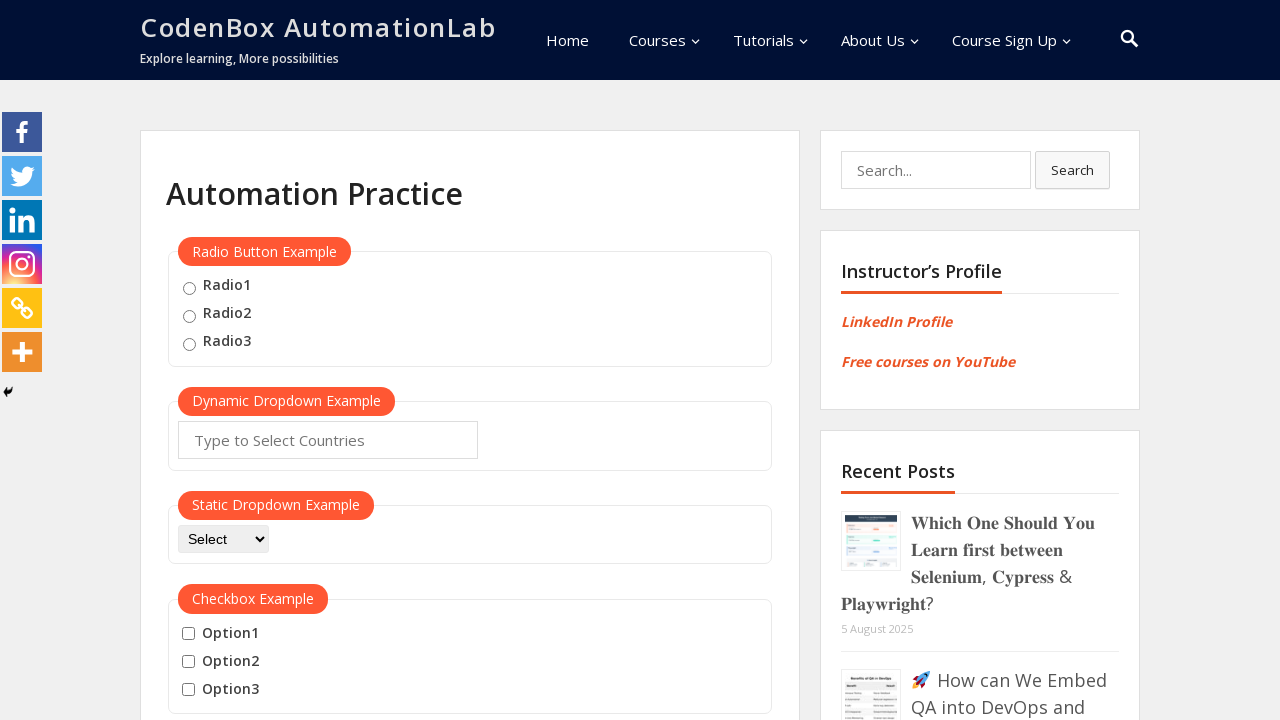

Filled autocomplete field with random characters 'OP' on #autocomplete
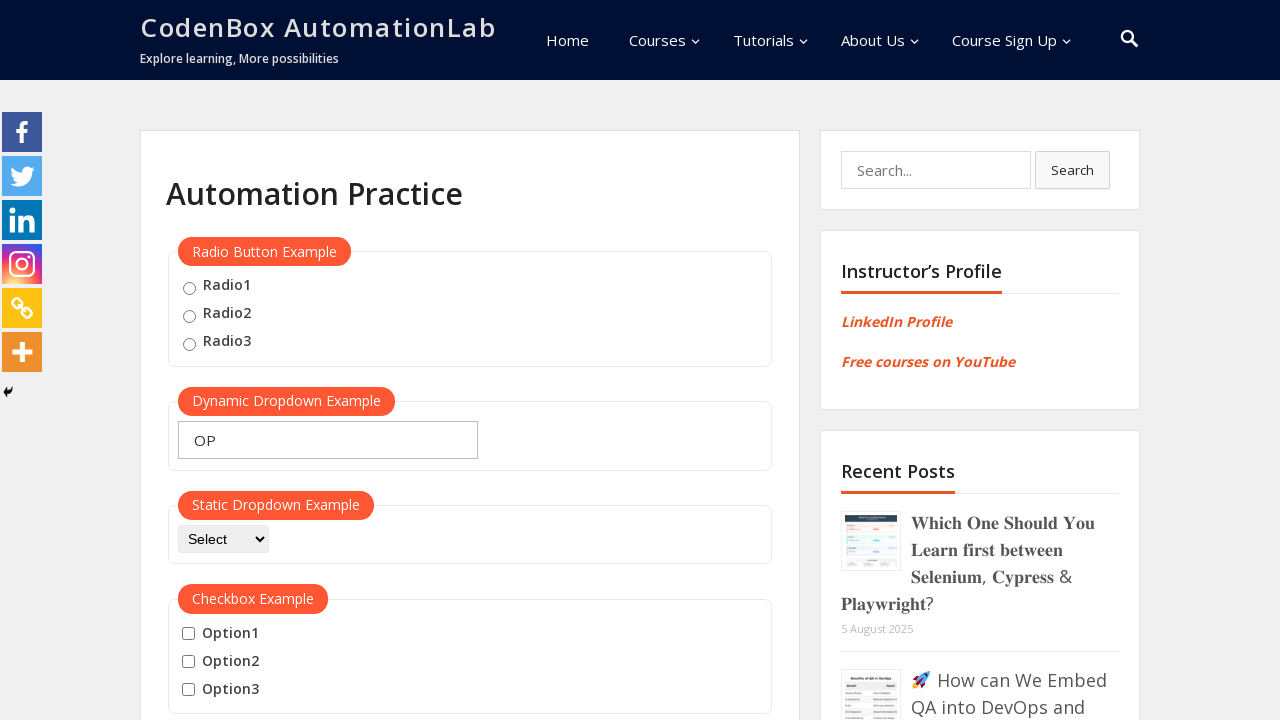

Waited 1000ms for dropdown suggestions to appear
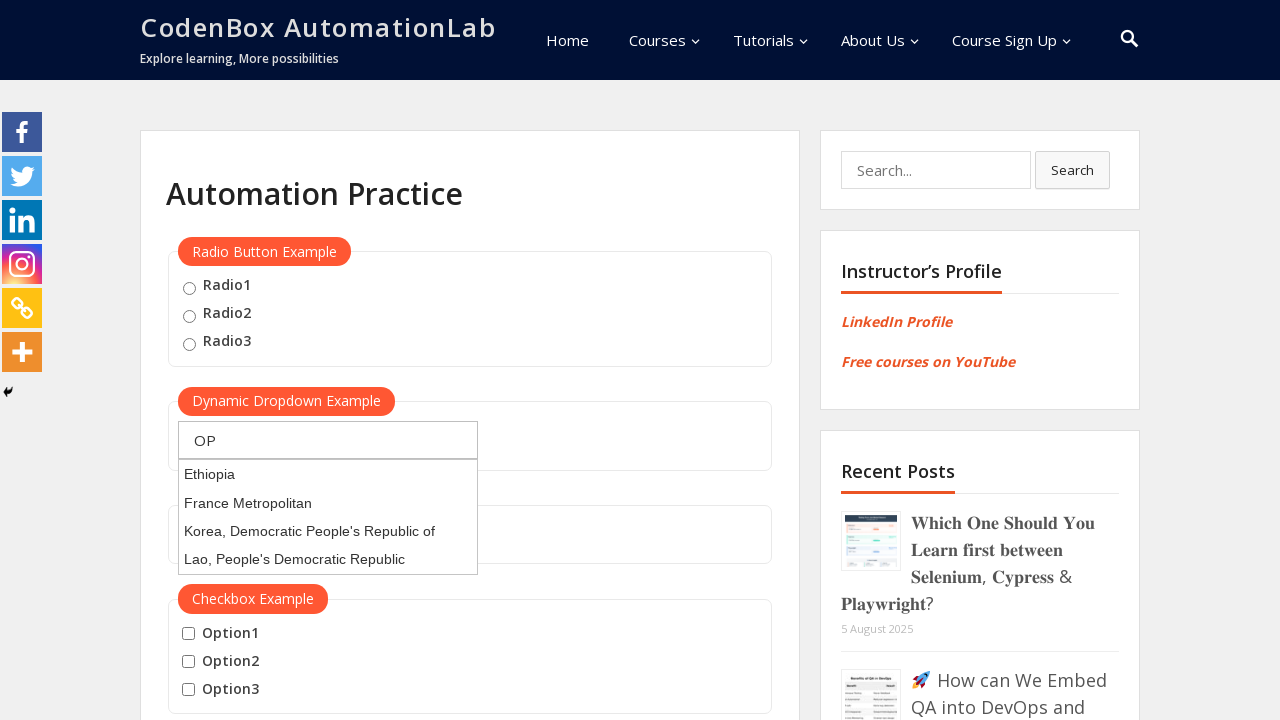

Pressed ArrowDown to highlight first suggestion on #autocomplete
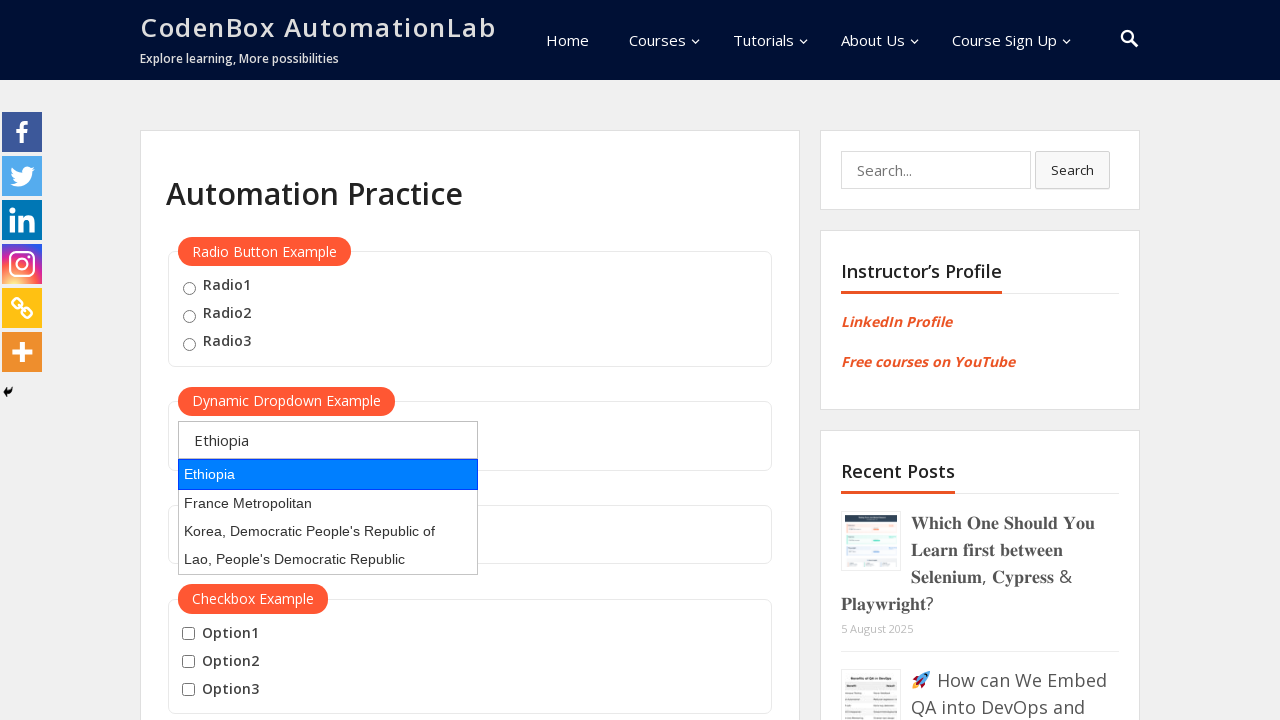

Pressed Enter to select highlighted suggestion on #autocomplete
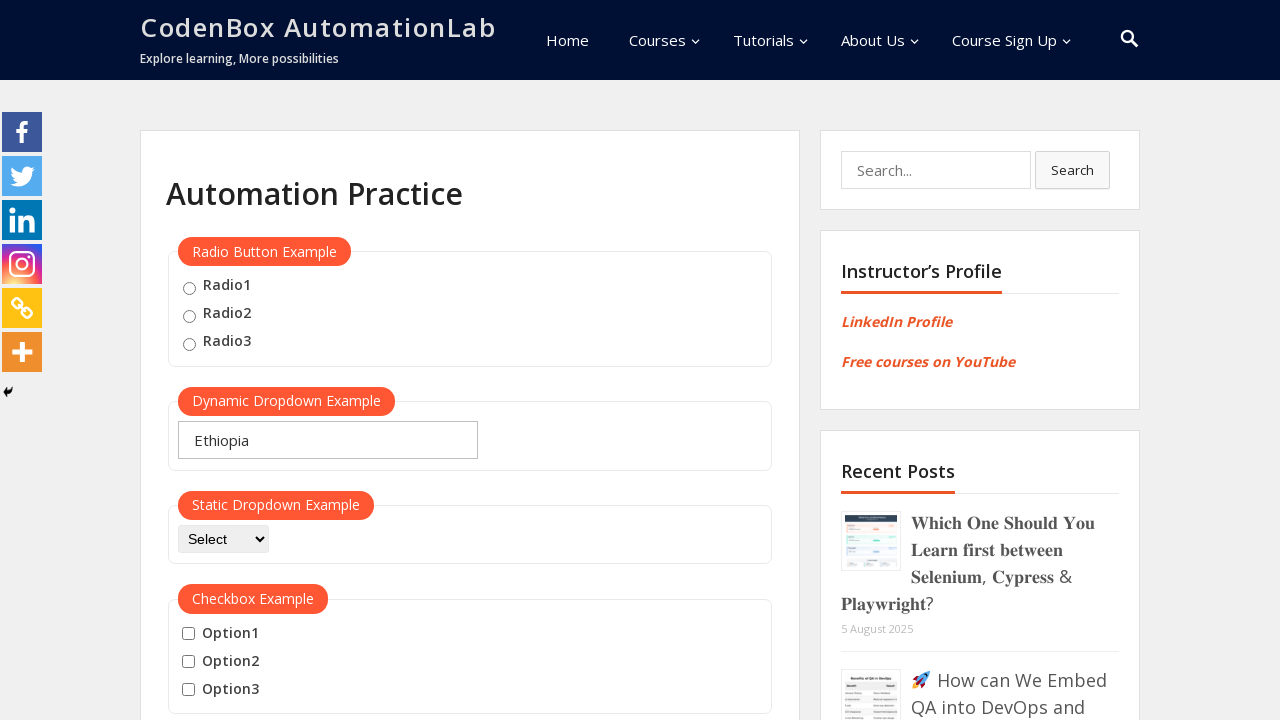

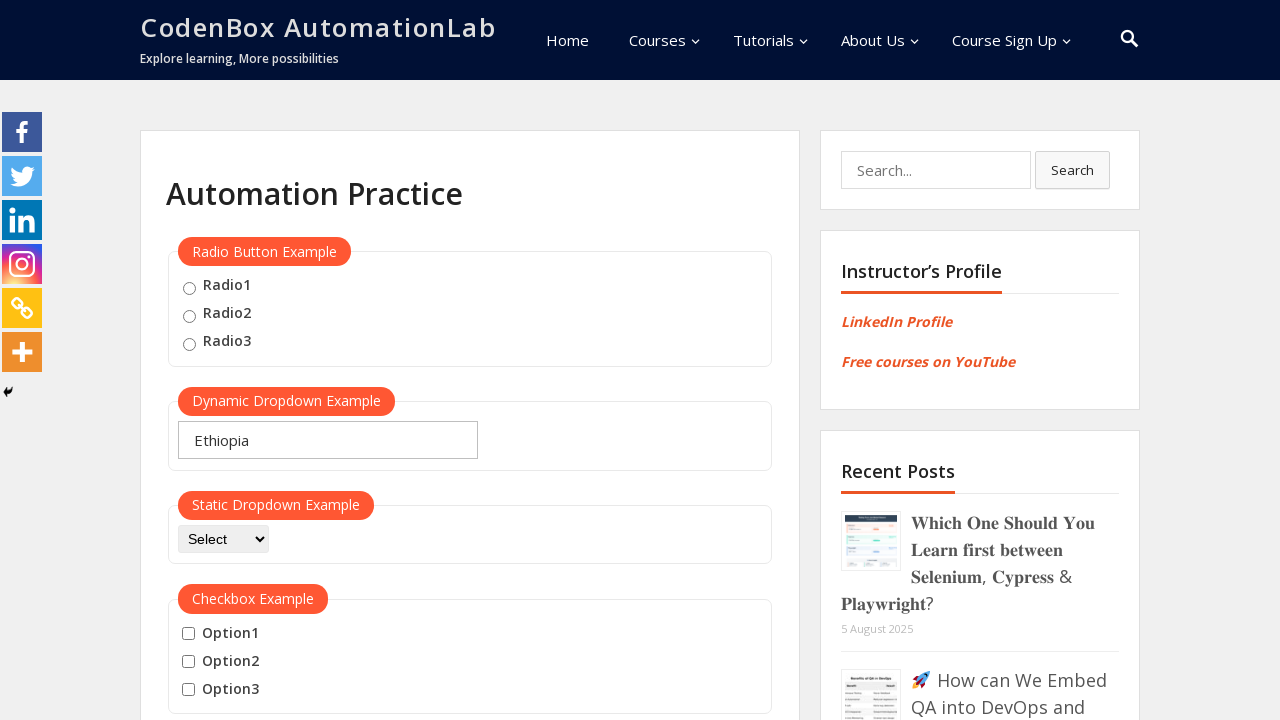